Tests the Contact page by navigating from home page to Contacto section and validating contact information is displayed

Starting URL: http://www.martinaseminara.com.ar

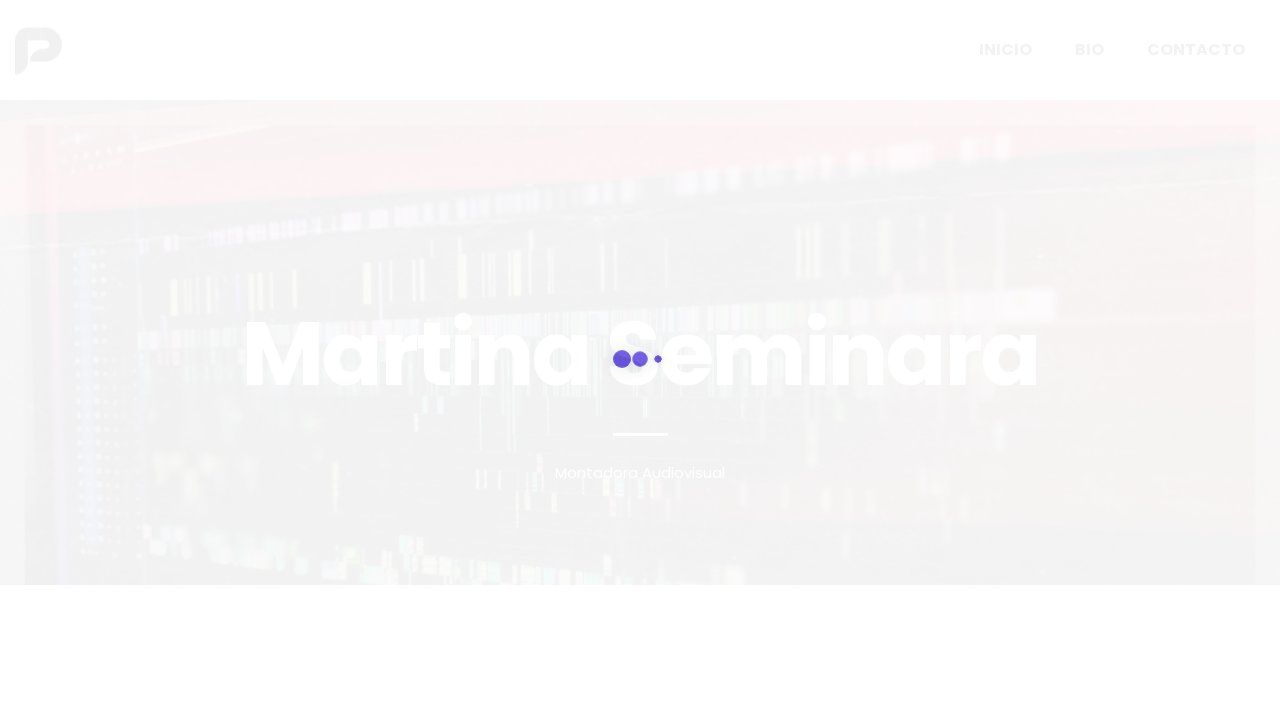

Home page loaded - 'Martina Seminara' header detected
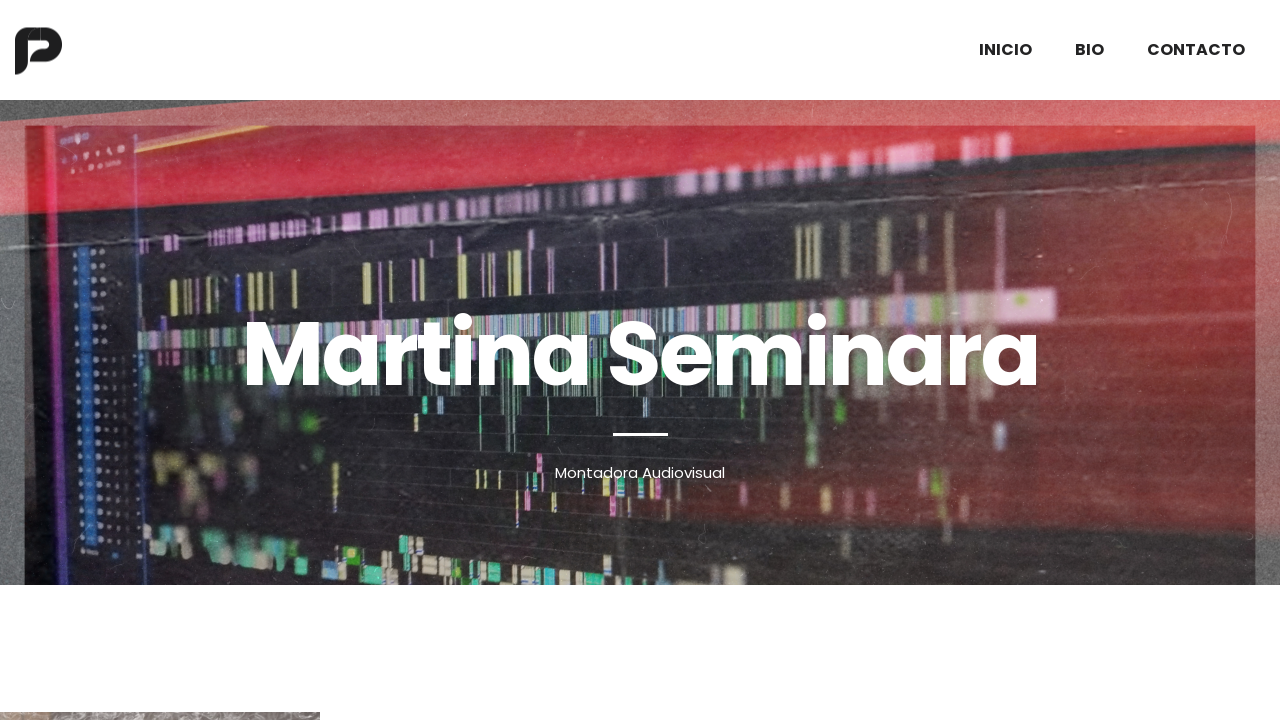

Clicked on 'Contacto' menu link at (1196, 50) on text=Contacto
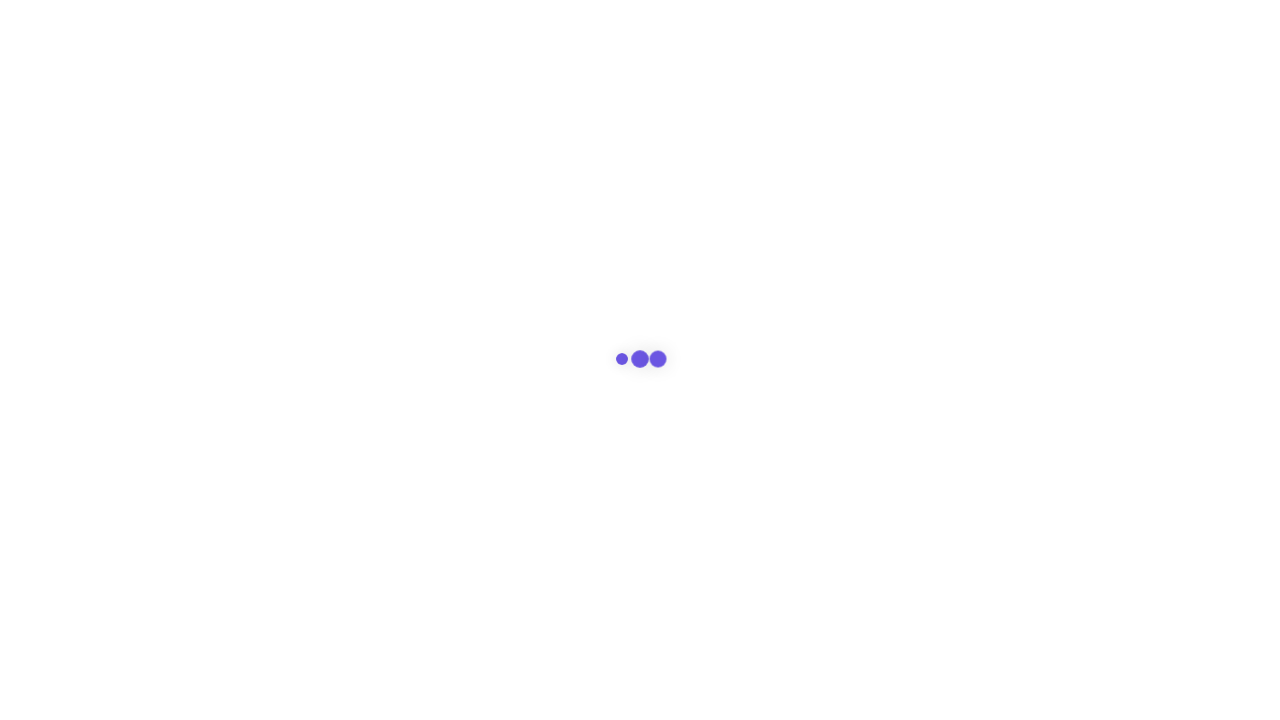

Contact page loaded - 'Contacto' heading detected
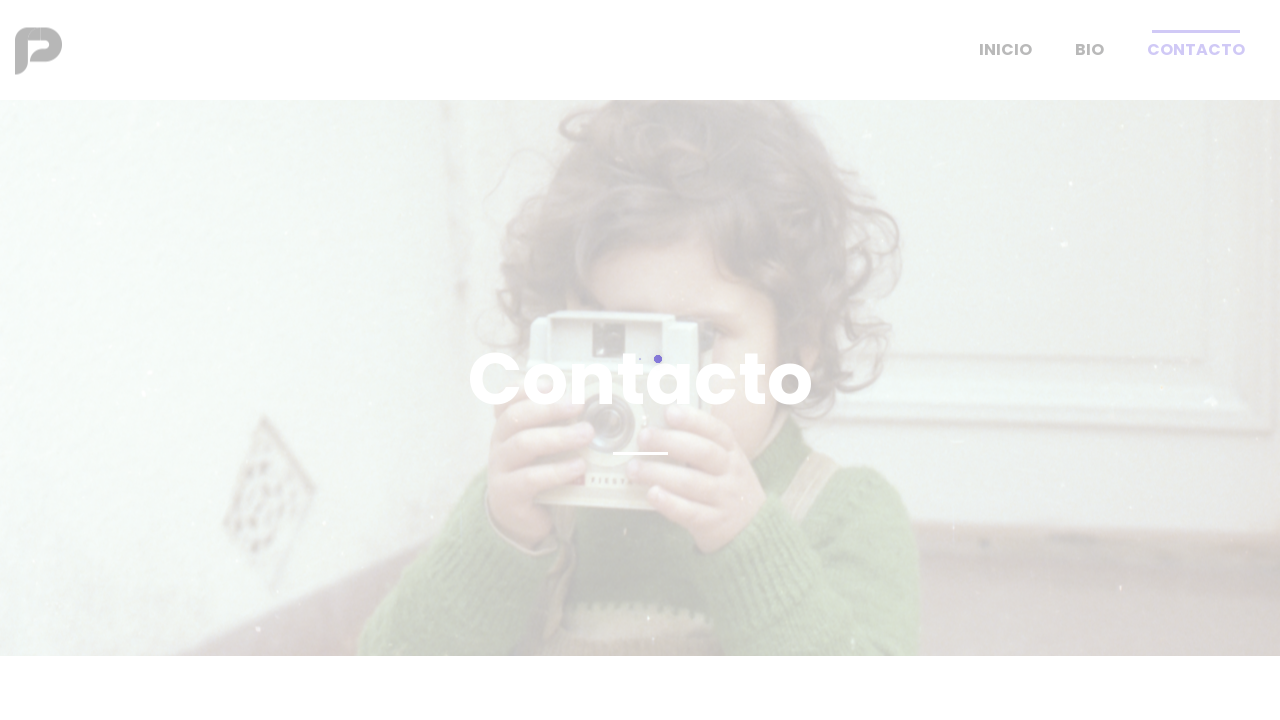

Located contact section element
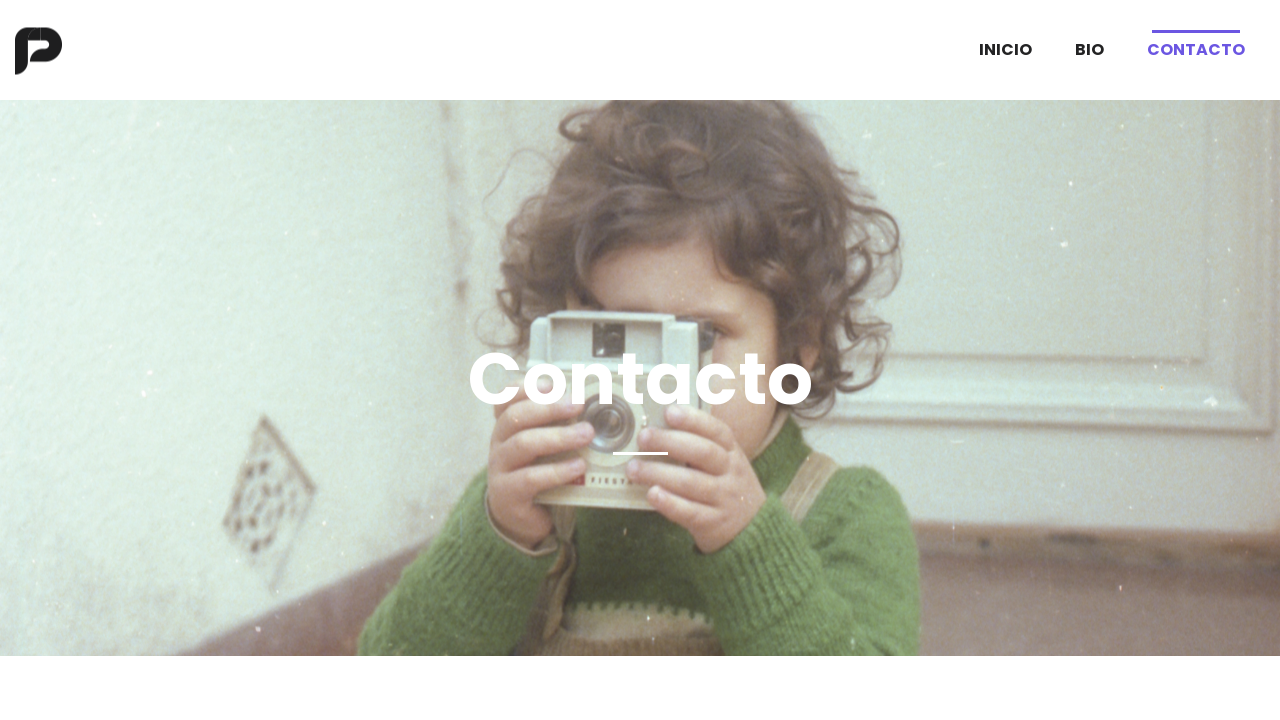

Waited 1000ms for contact content to render
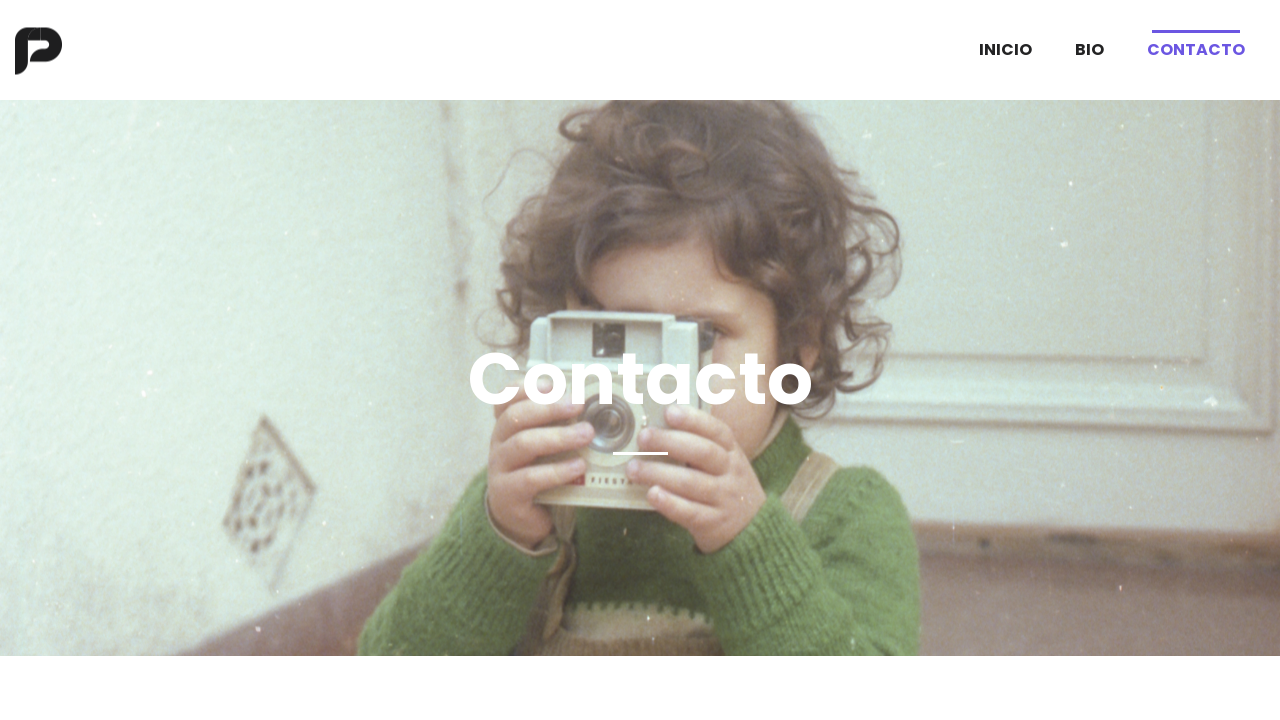

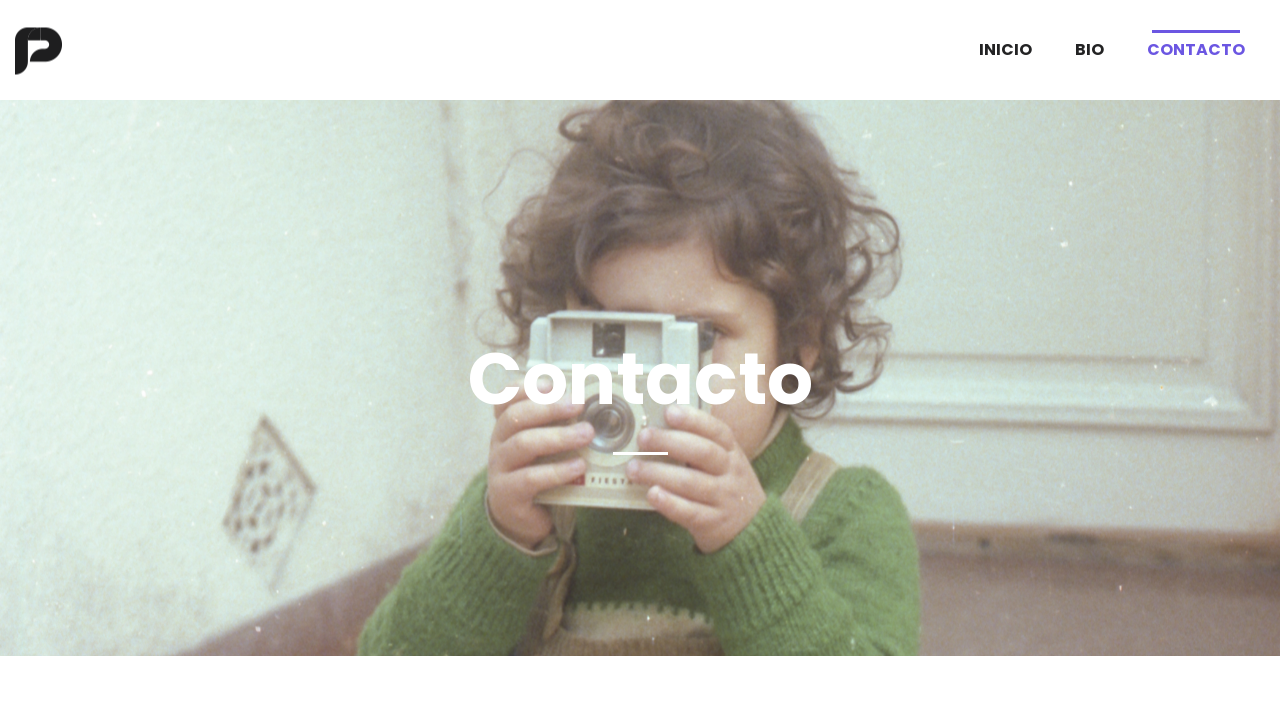